Tests opting out of A/B tests by forging an opt-out cookie on the homepage first, then navigating to the A/B test page and verifying the opt-out is in effect.

Starting URL: http://the-internet.herokuapp.com

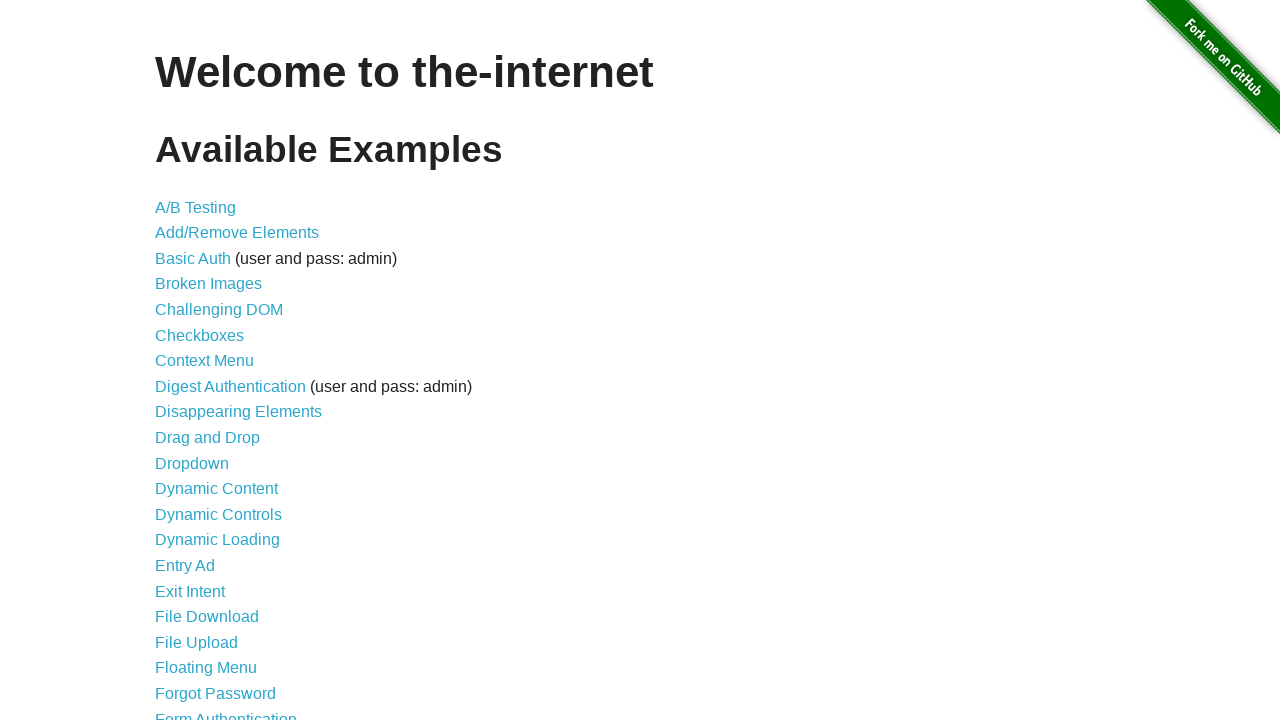

Added optimizelyOptOut cookie to homepage domain
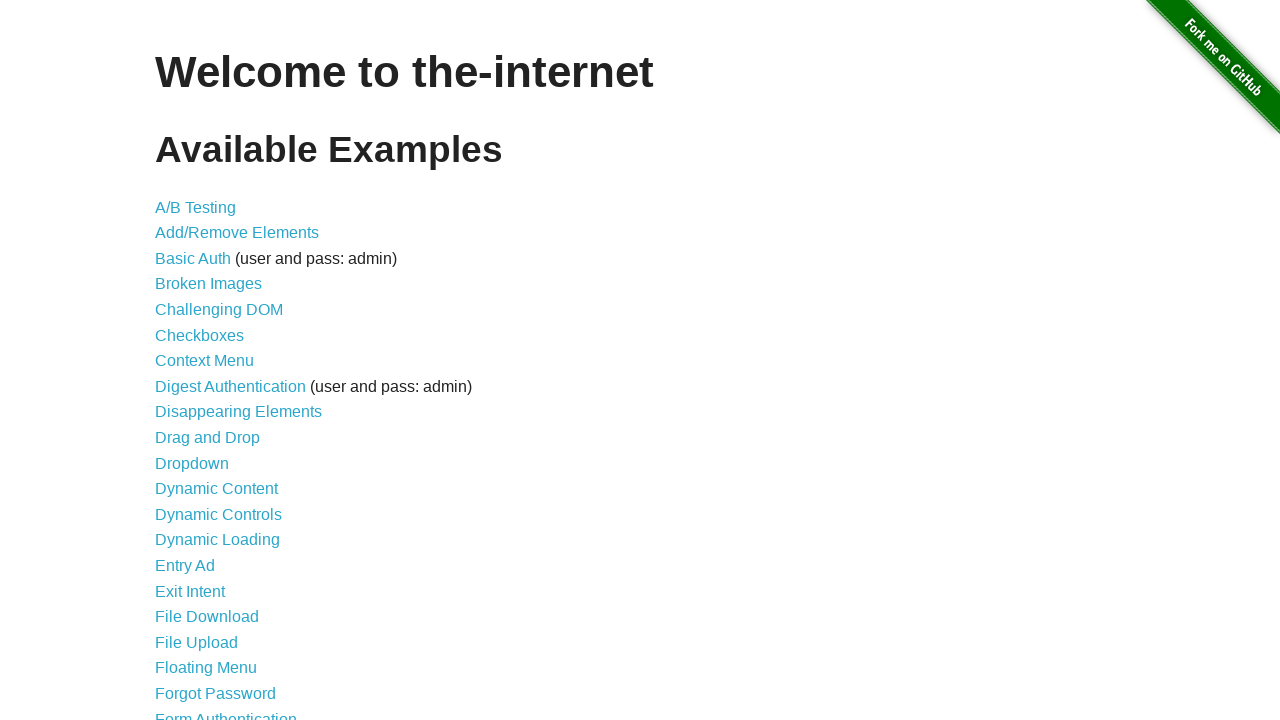

Navigated to A/B test page
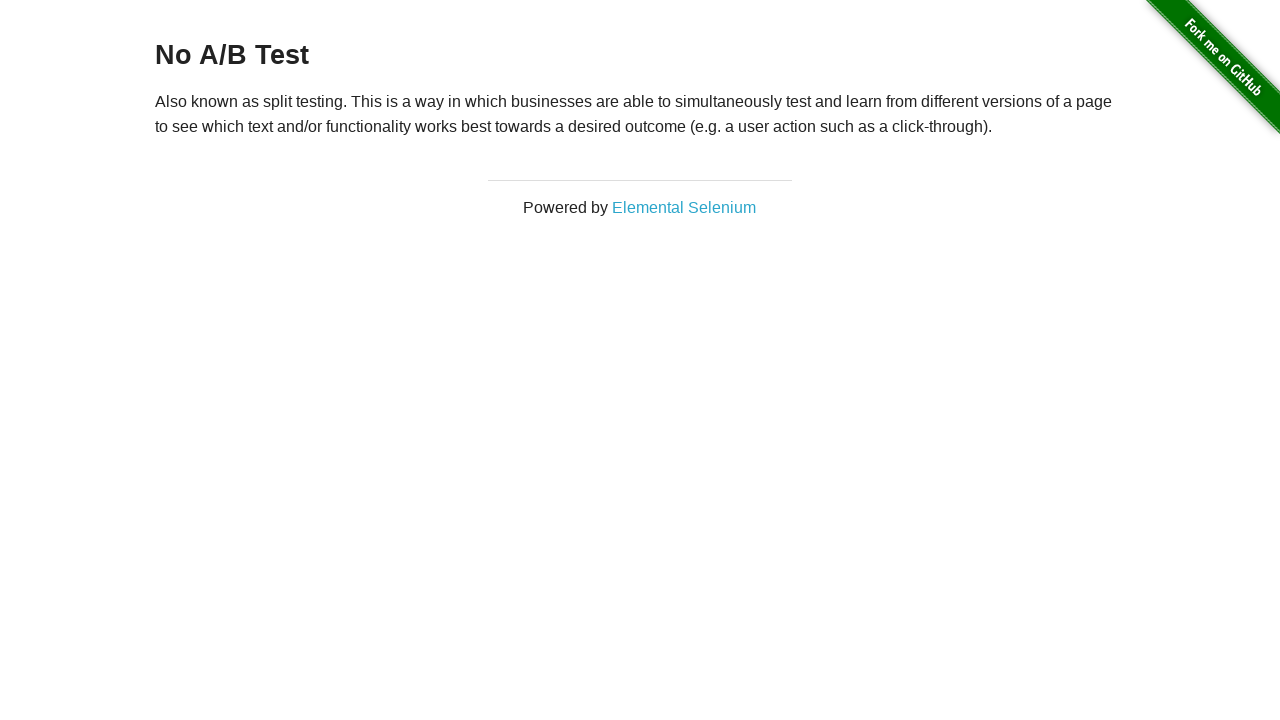

Retrieved heading text from A/B test page
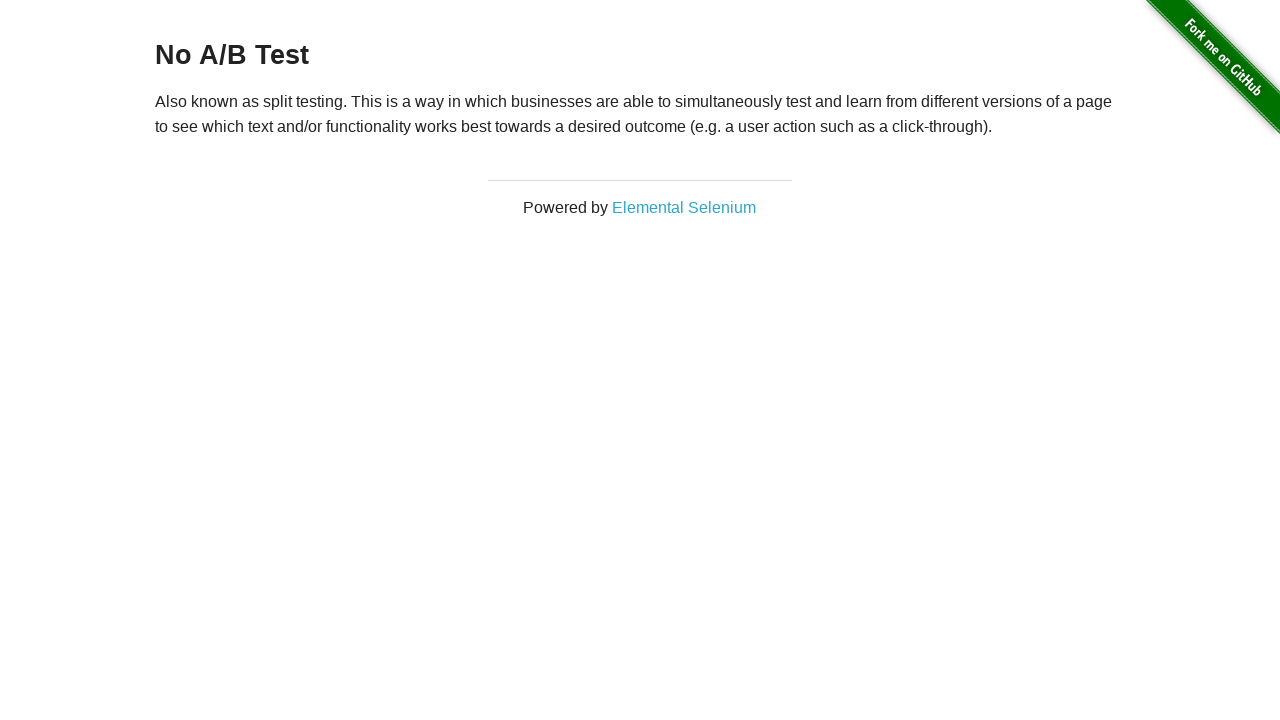

Verified heading displays 'No A/B Test', confirming opt-out is in effect
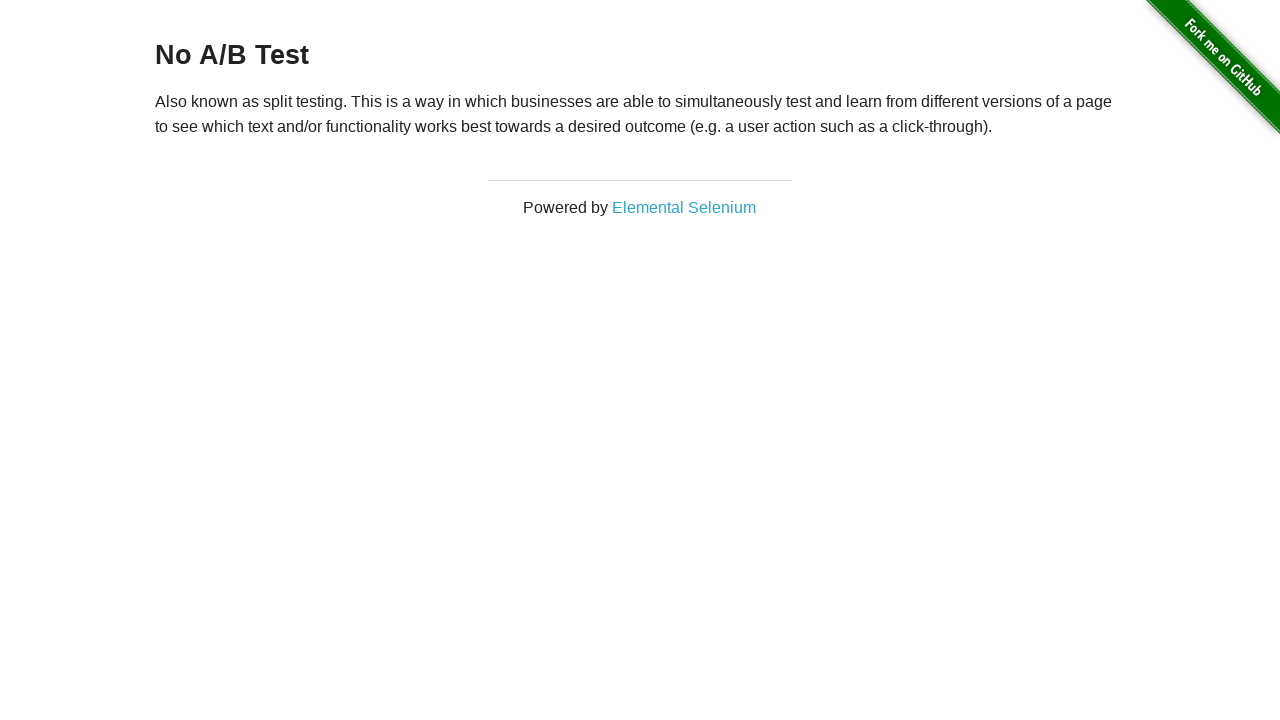

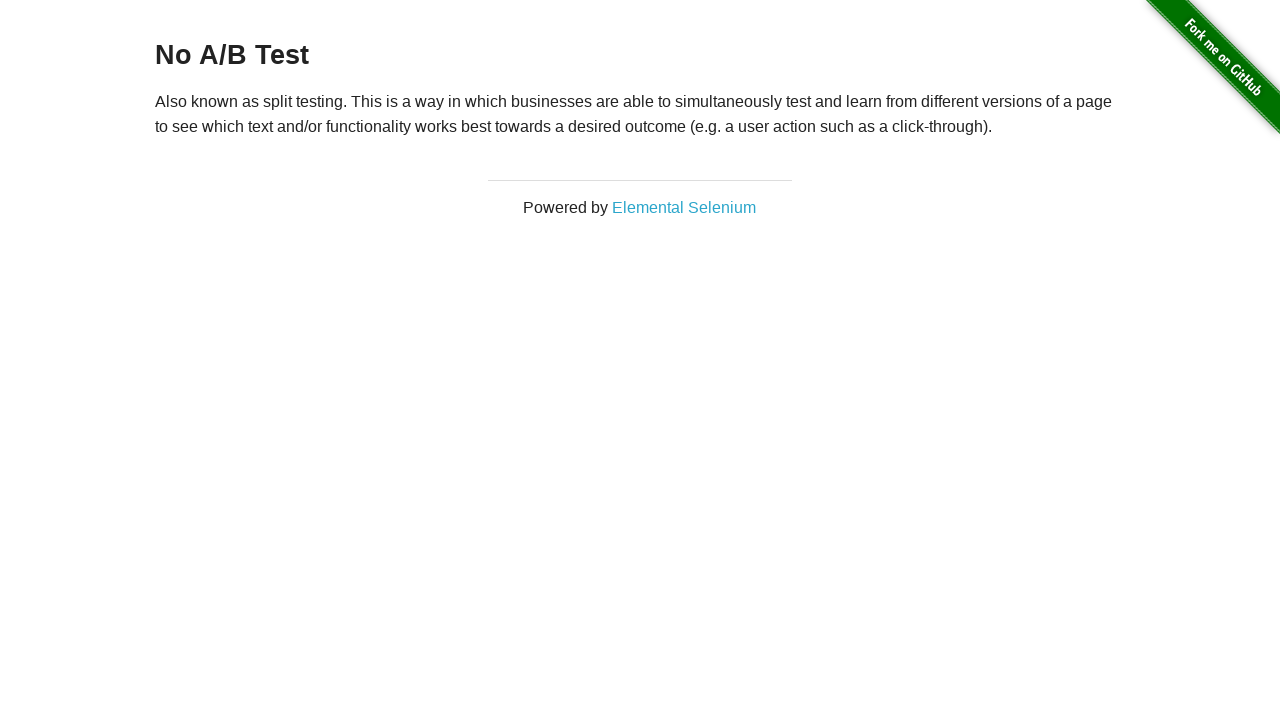